Tests Yahoo Japan's image search functionality by navigating to the image search page, entering a search query for "cat", and submitting the search

Starting URL: https://yahoo.co.jp

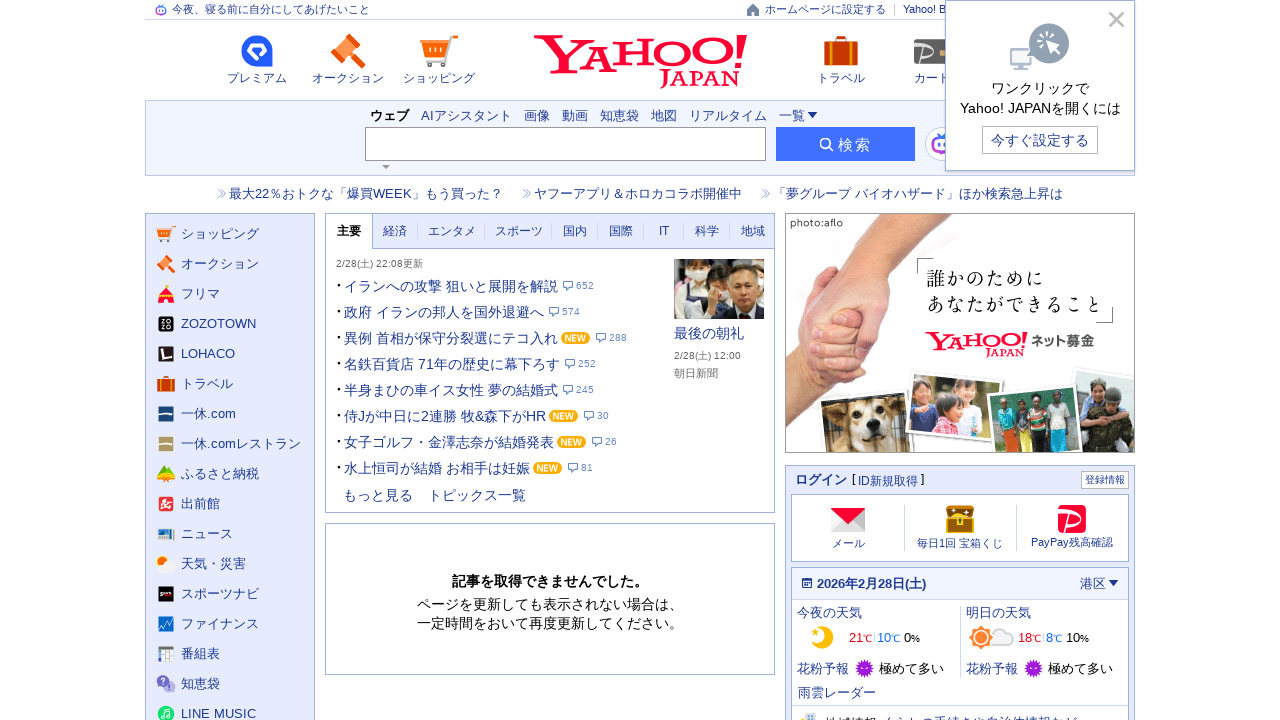

Verified Yahoo! JAPAN heading and link are visible
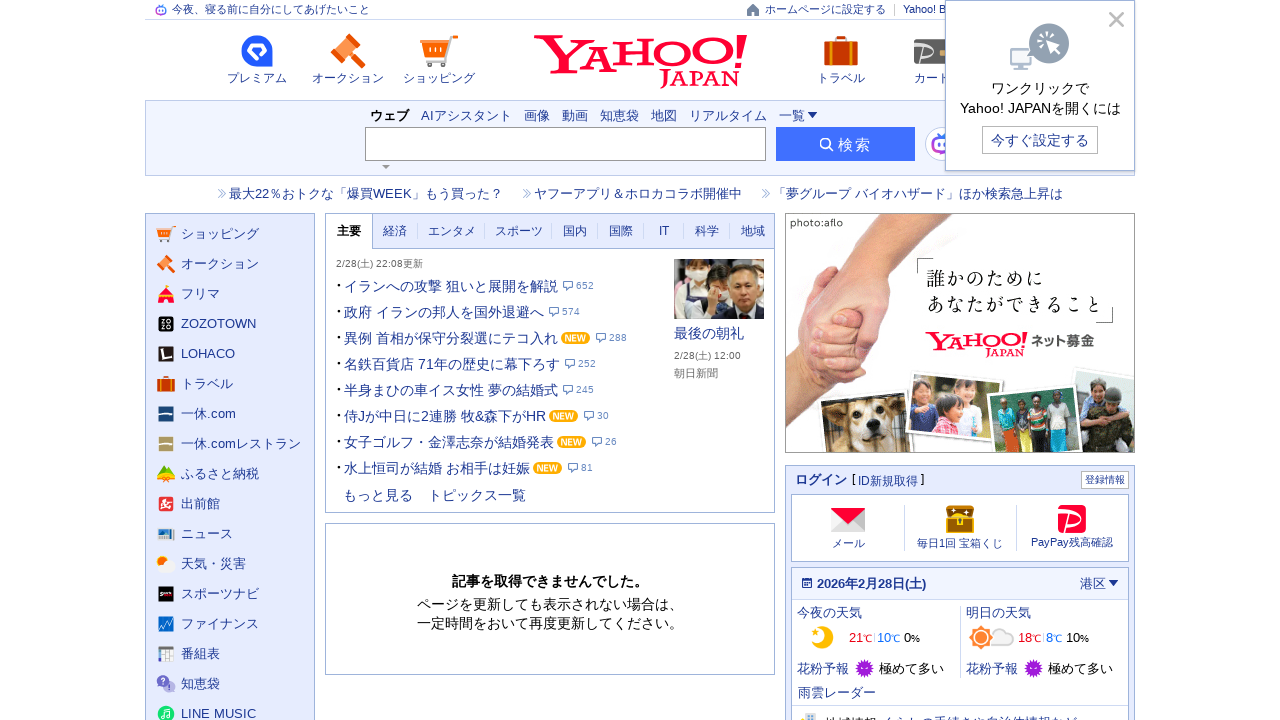

Clicked on image search link at (537, 116) on internal:role=link[name="画像で検索"i]
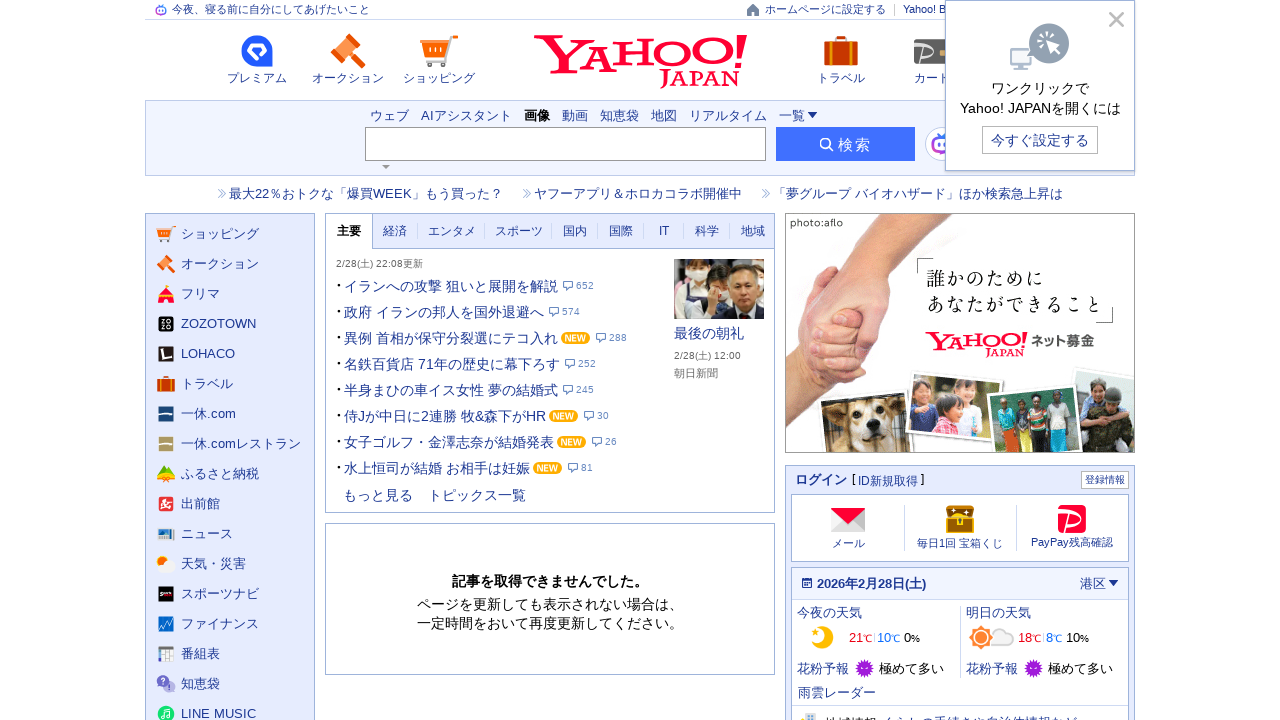

Filled search box with 'cat' query on internal:role=searchbox
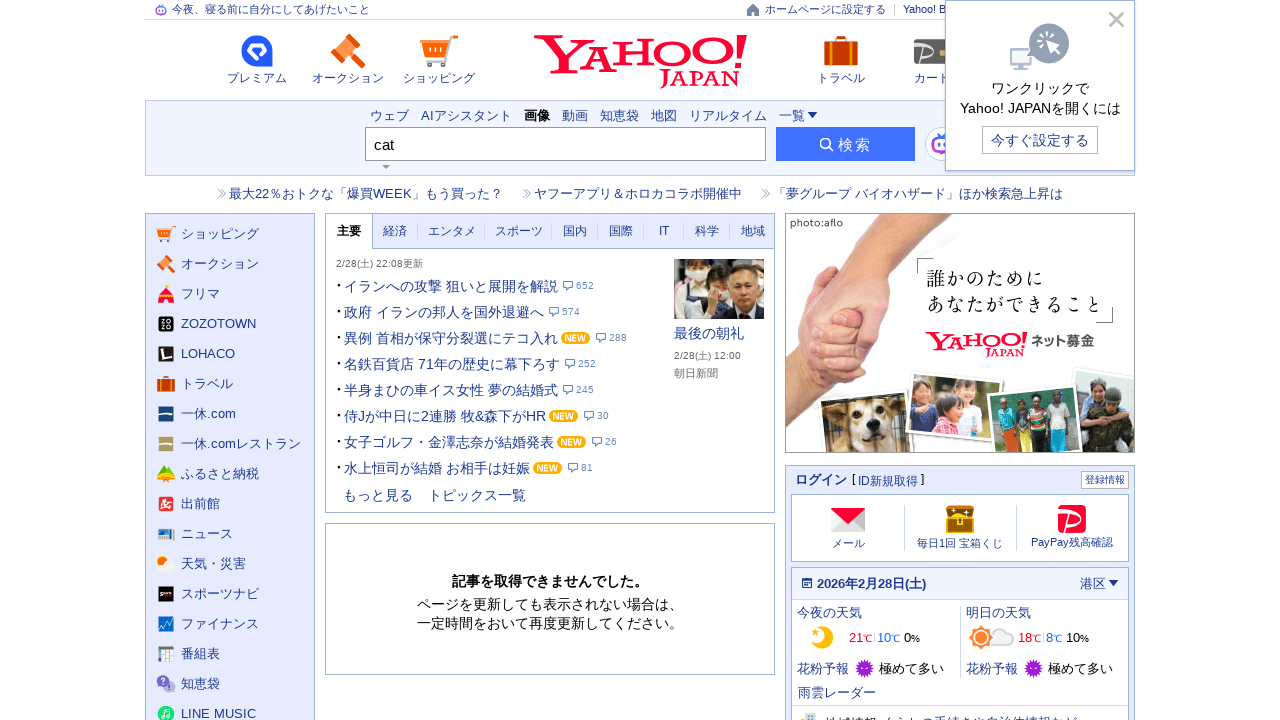

Clicked search button to submit the query at (846, 144) on internal:role=button[name="検索"i]
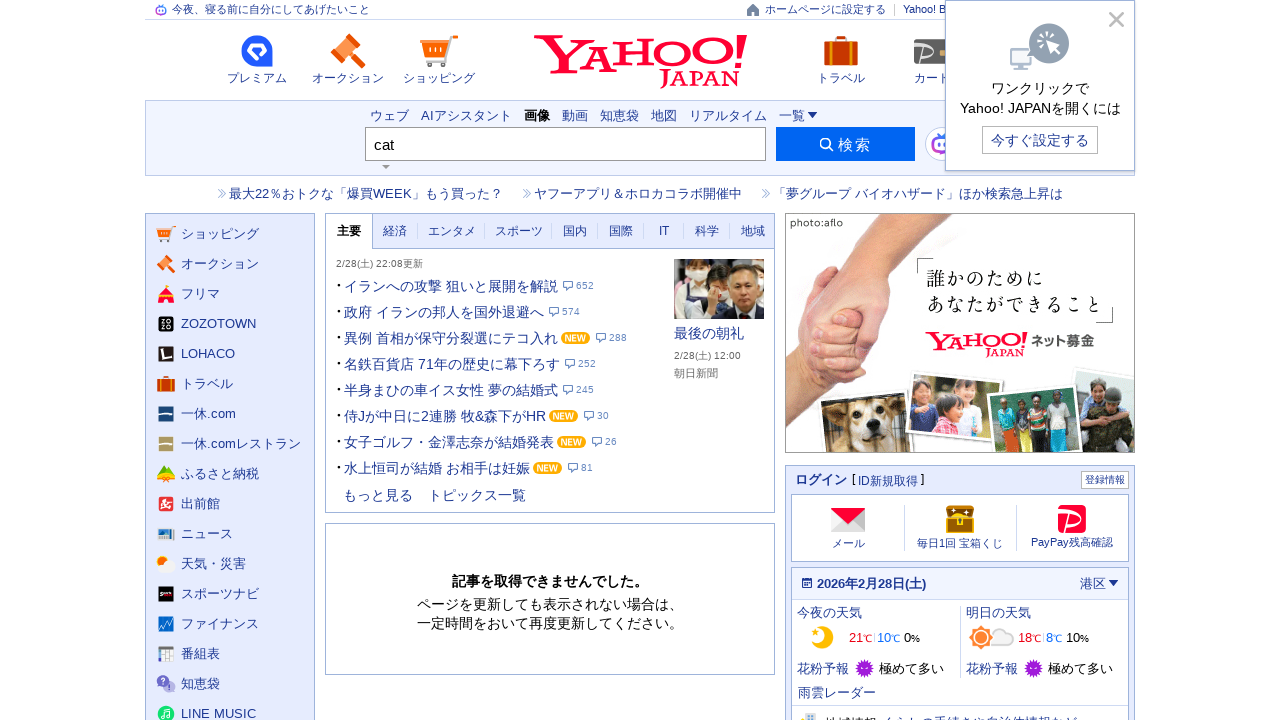

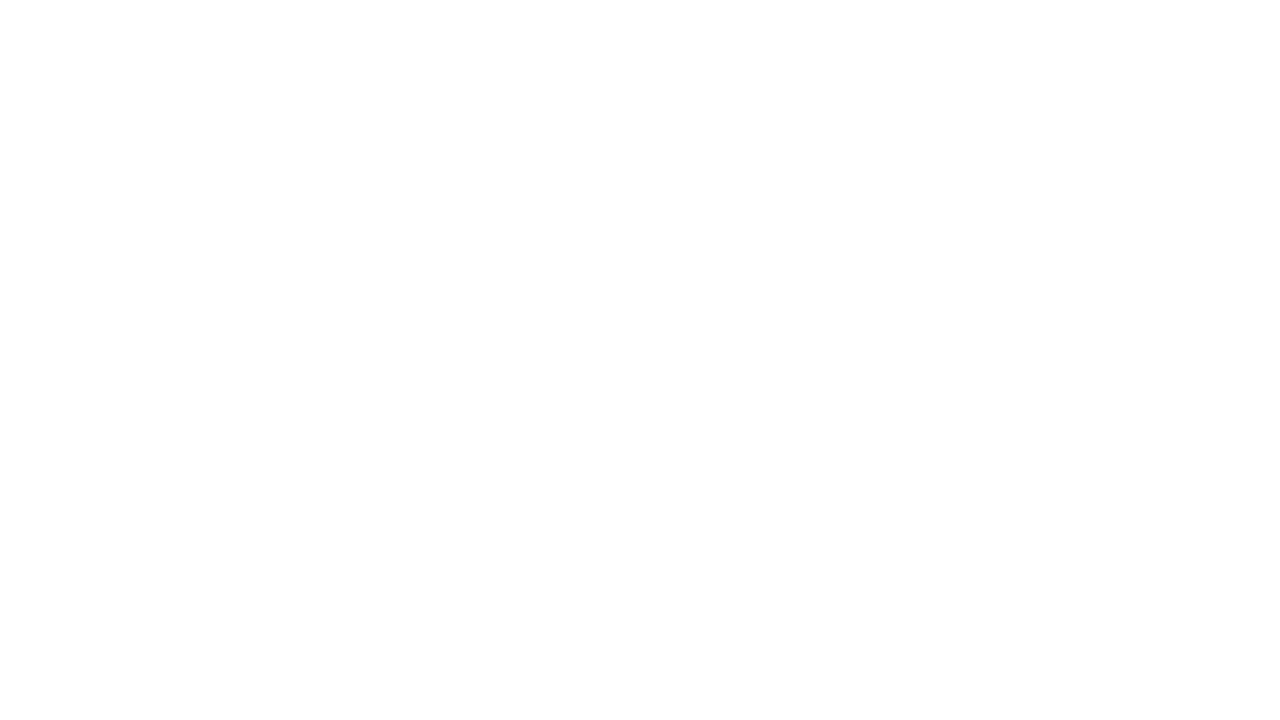